Tests table sorting functionality by clicking on a column header to sort, verifying the sort order, and navigating through pagination to find a specific item (Rice) and retrieve its price.

Starting URL: https://rahulshettyacademy.com/seleniumPractise/#/offers

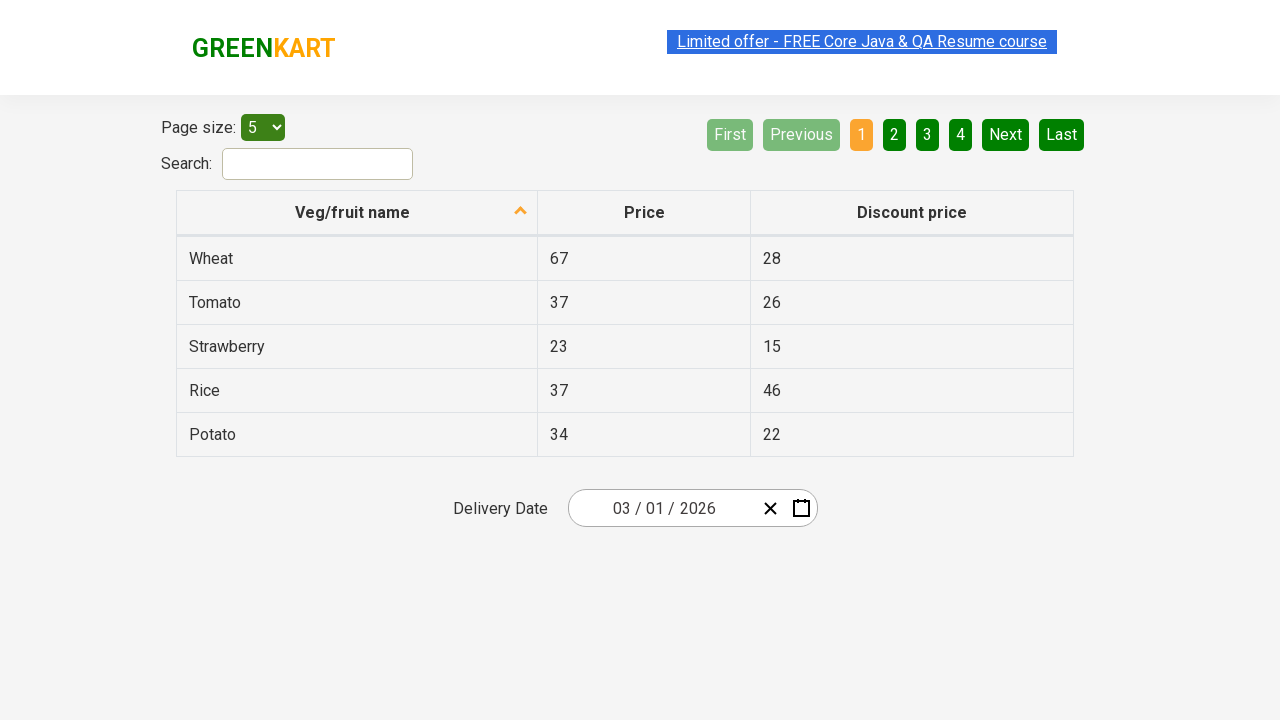

Clicked first column header to sort table at (357, 213) on xpath=//tr/th[1]
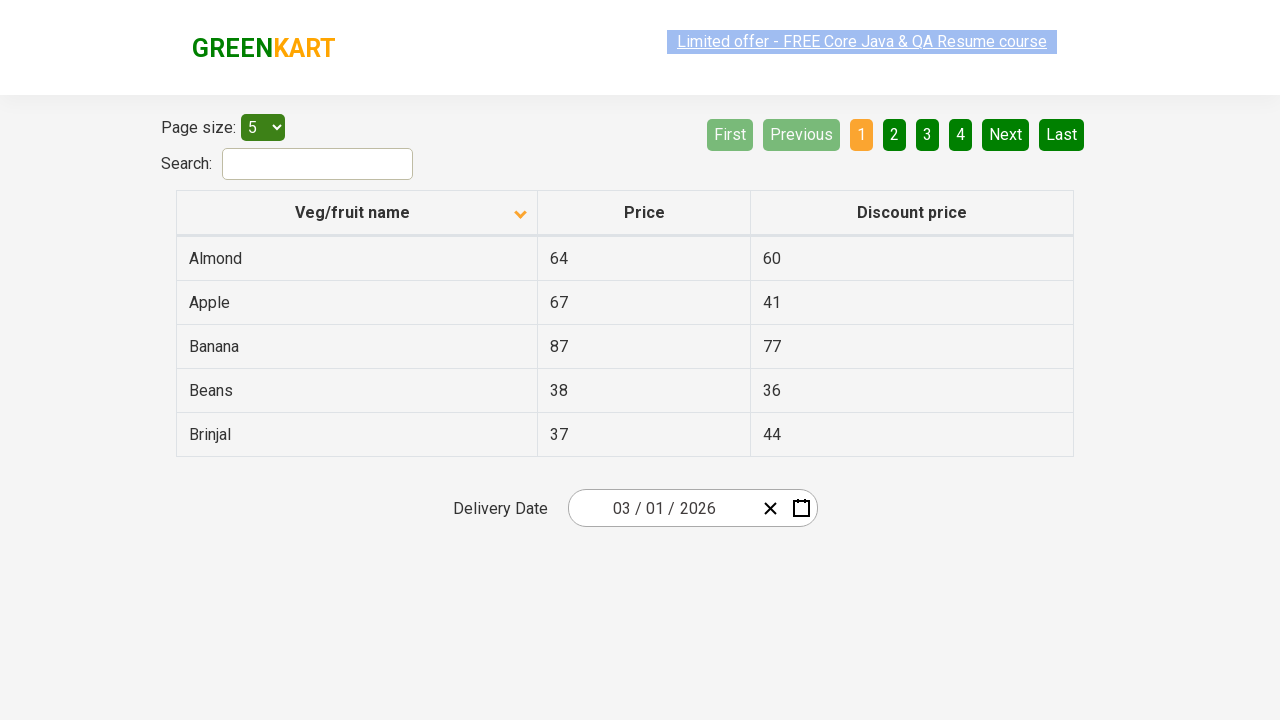

Table data loaded
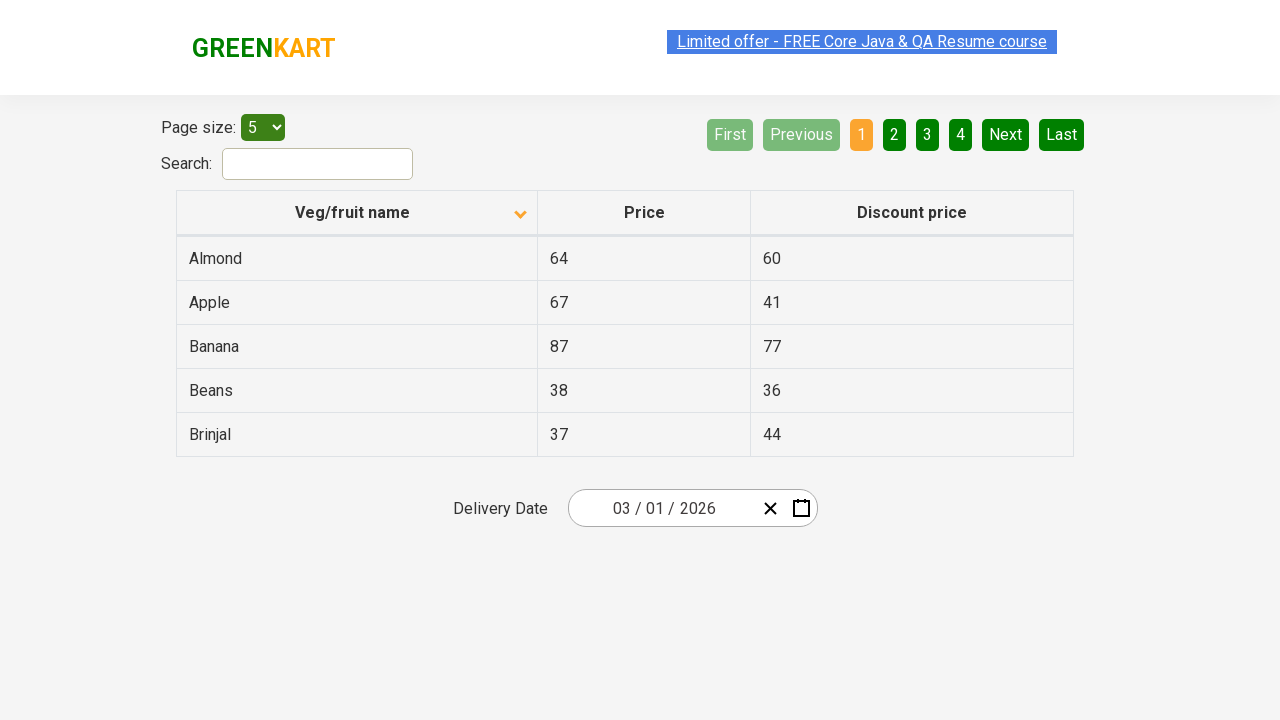

Retrieved all veggie names from first column
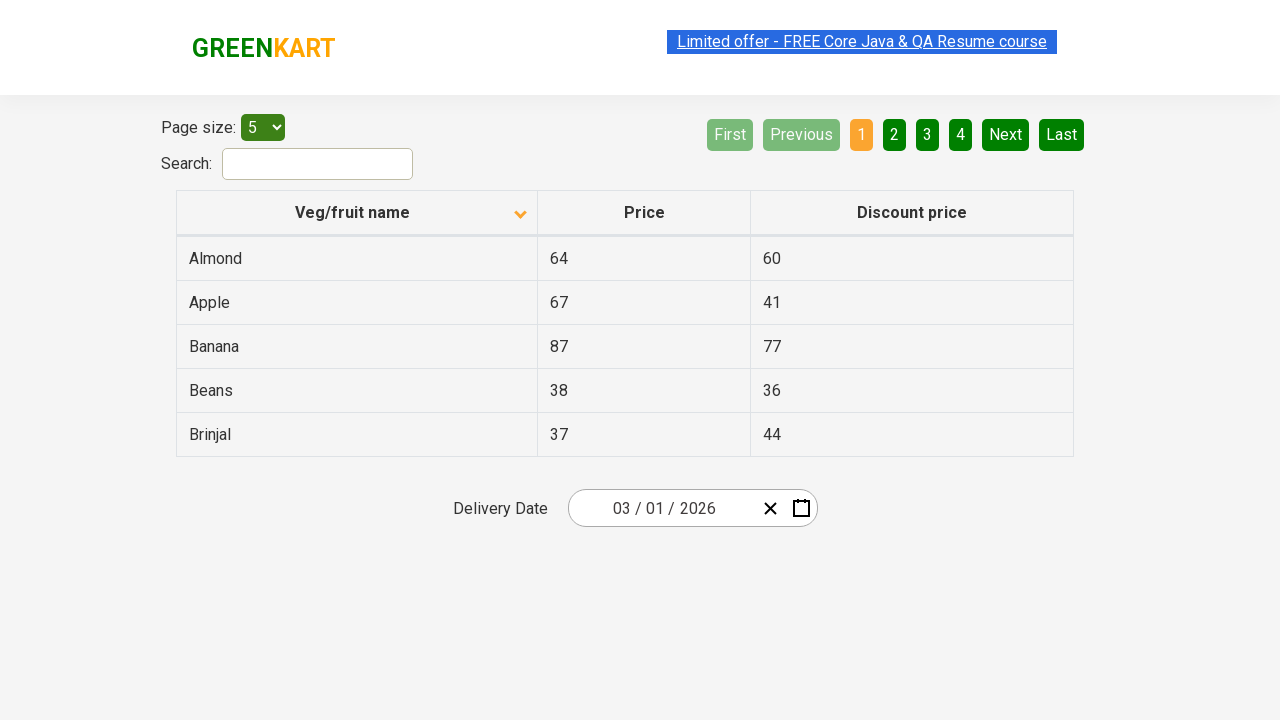

Created sorted copy of veggie list
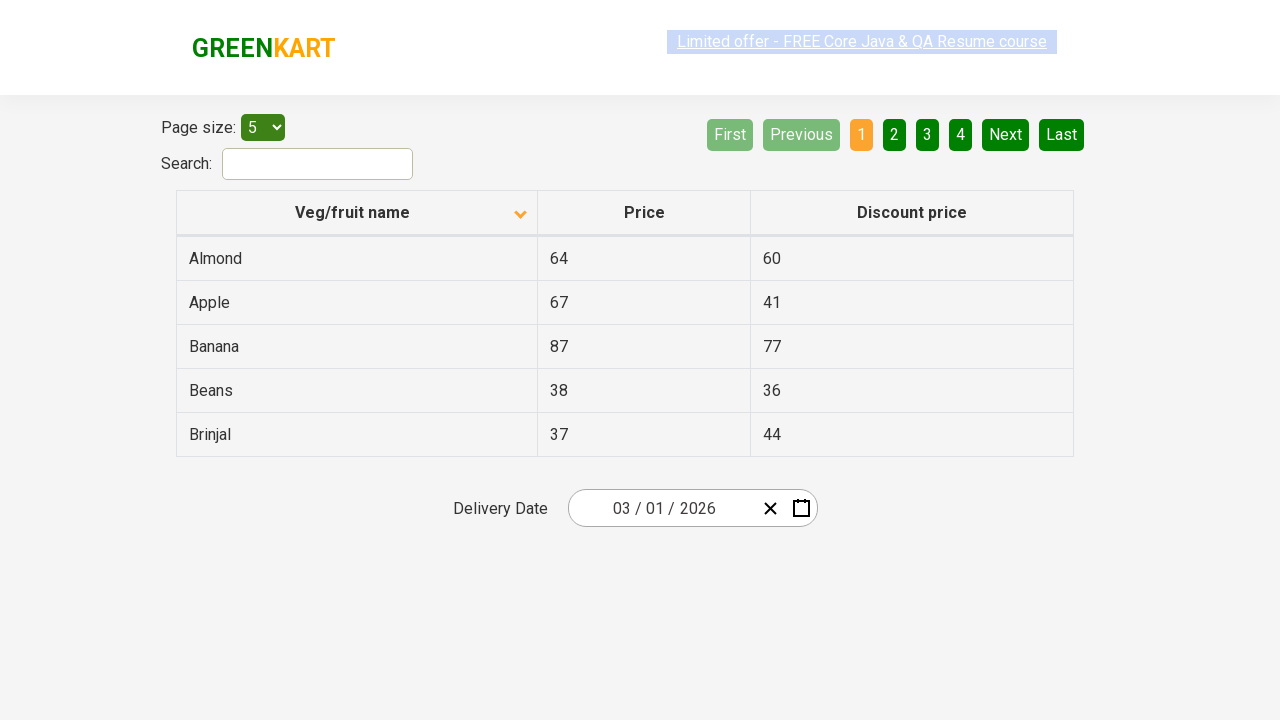

Verified table is sorted correctly
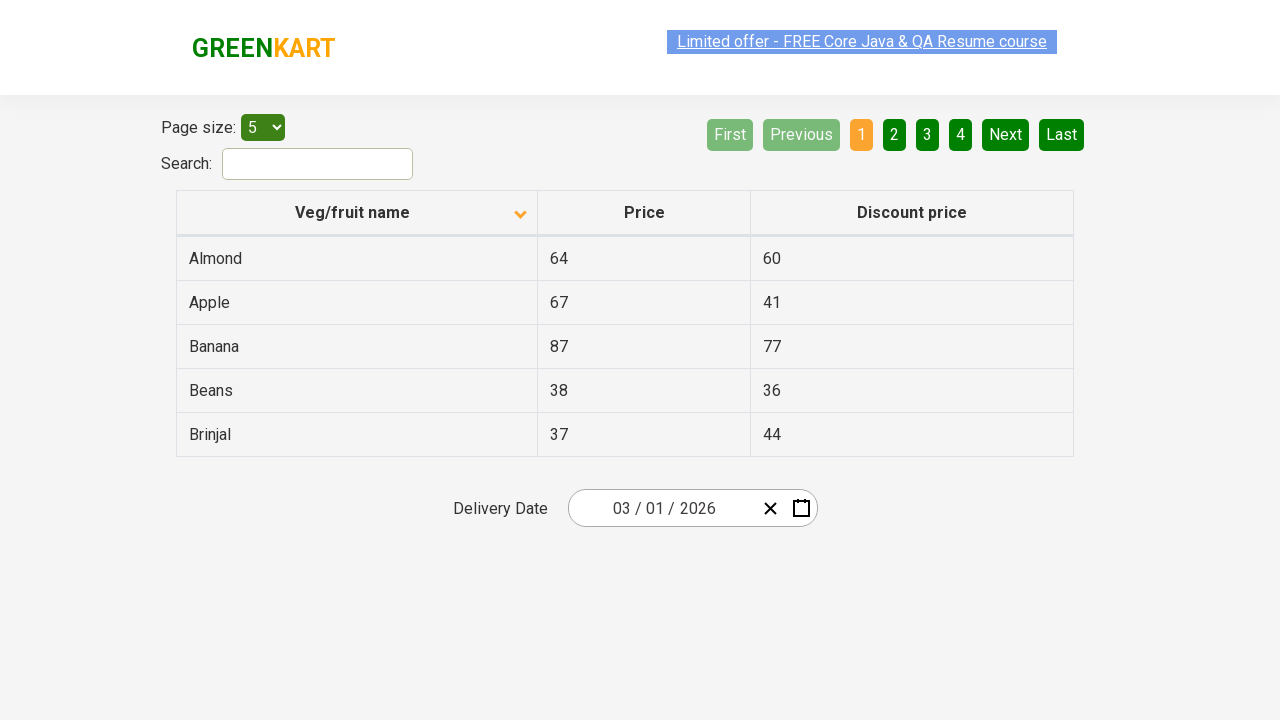

Retrieved veggie list from current page
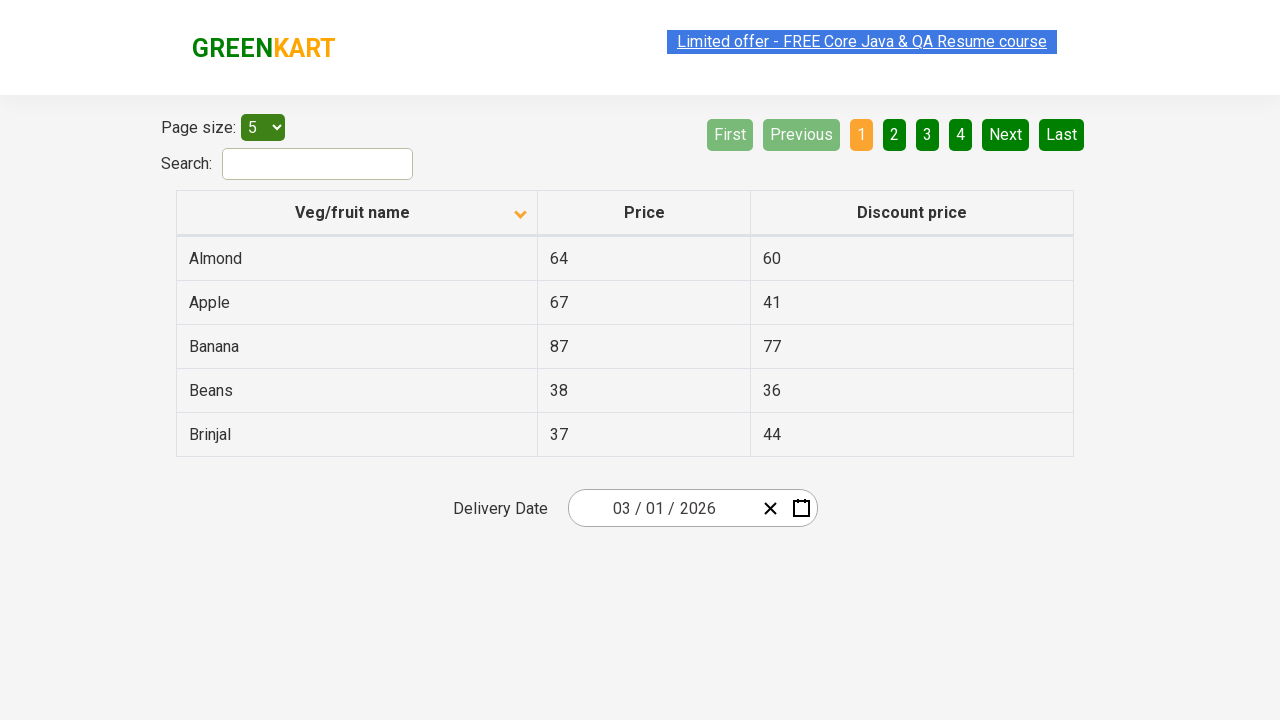

Clicked Next button to navigate to next page at (1006, 134) on [aria-label='Next']
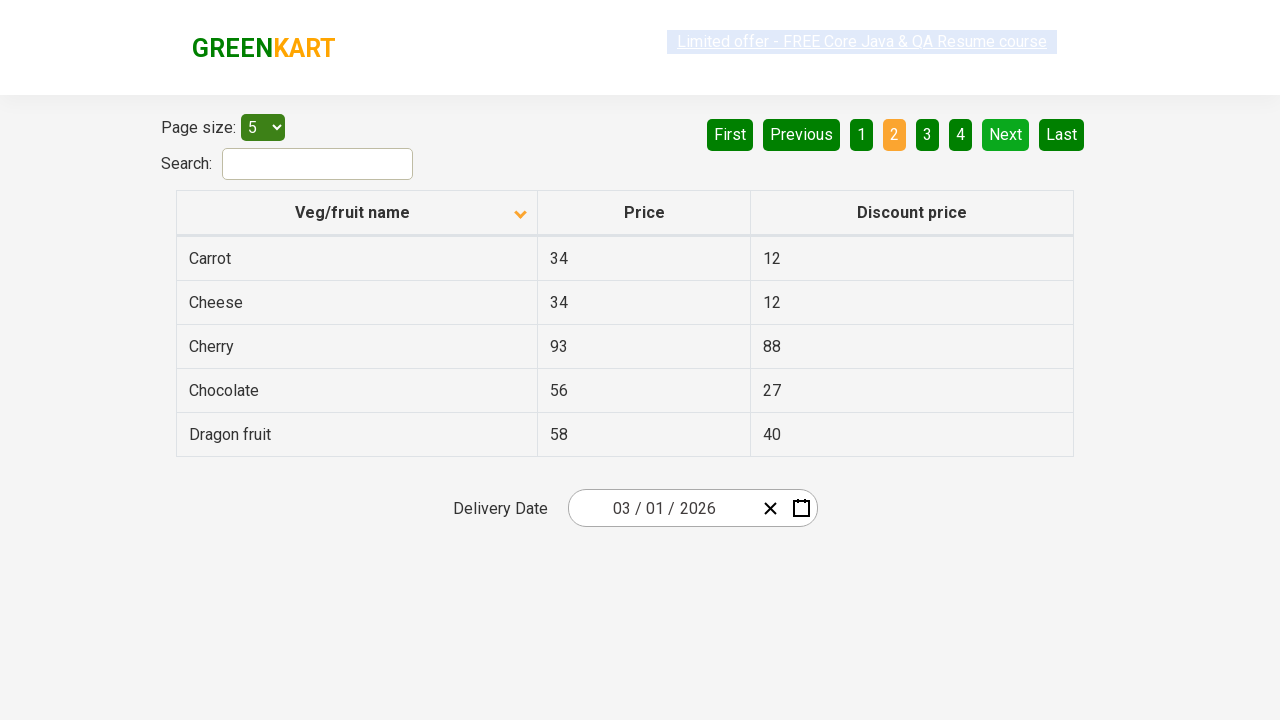

Waited for page to update after pagination
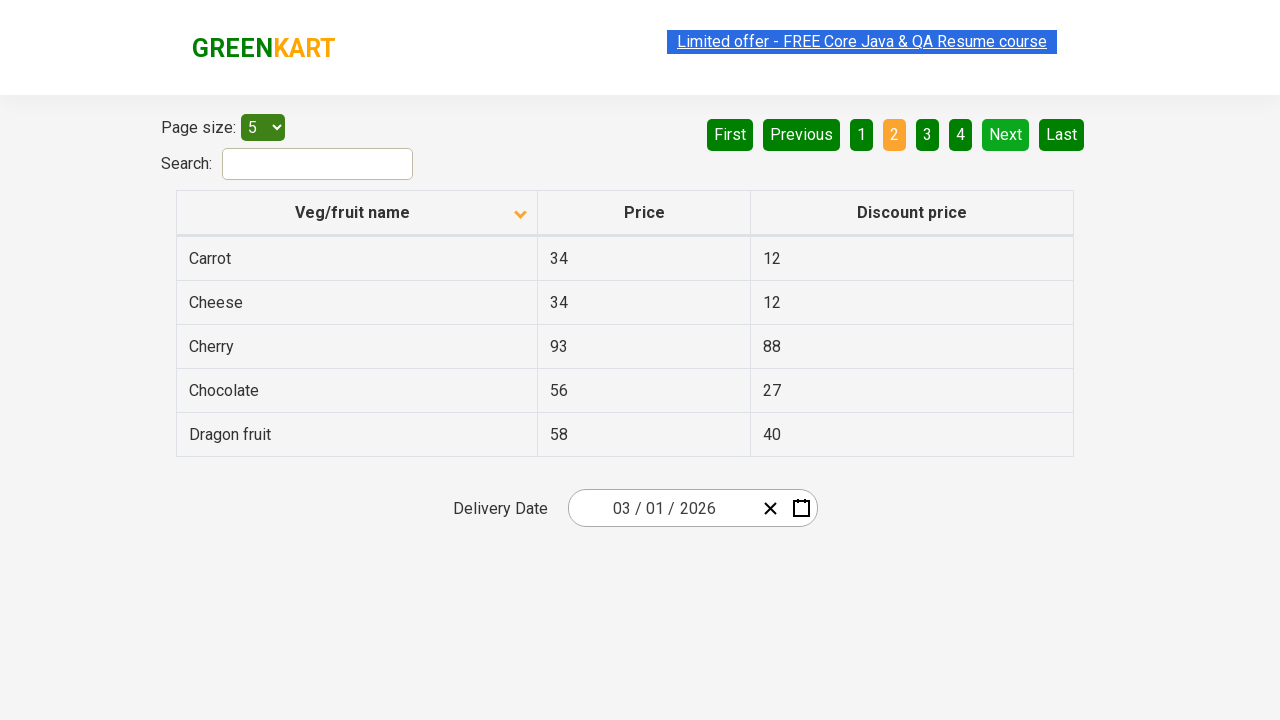

Retrieved veggie list from current page
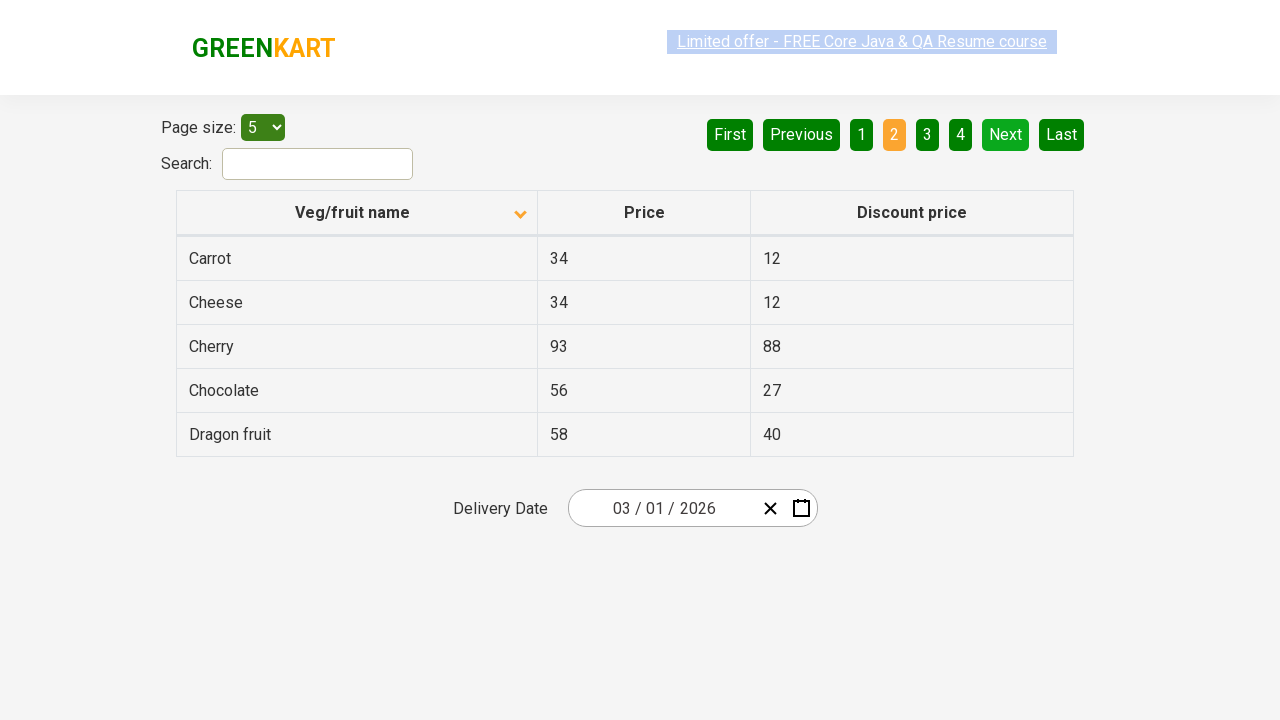

Clicked Next button to navigate to next page at (1006, 134) on [aria-label='Next']
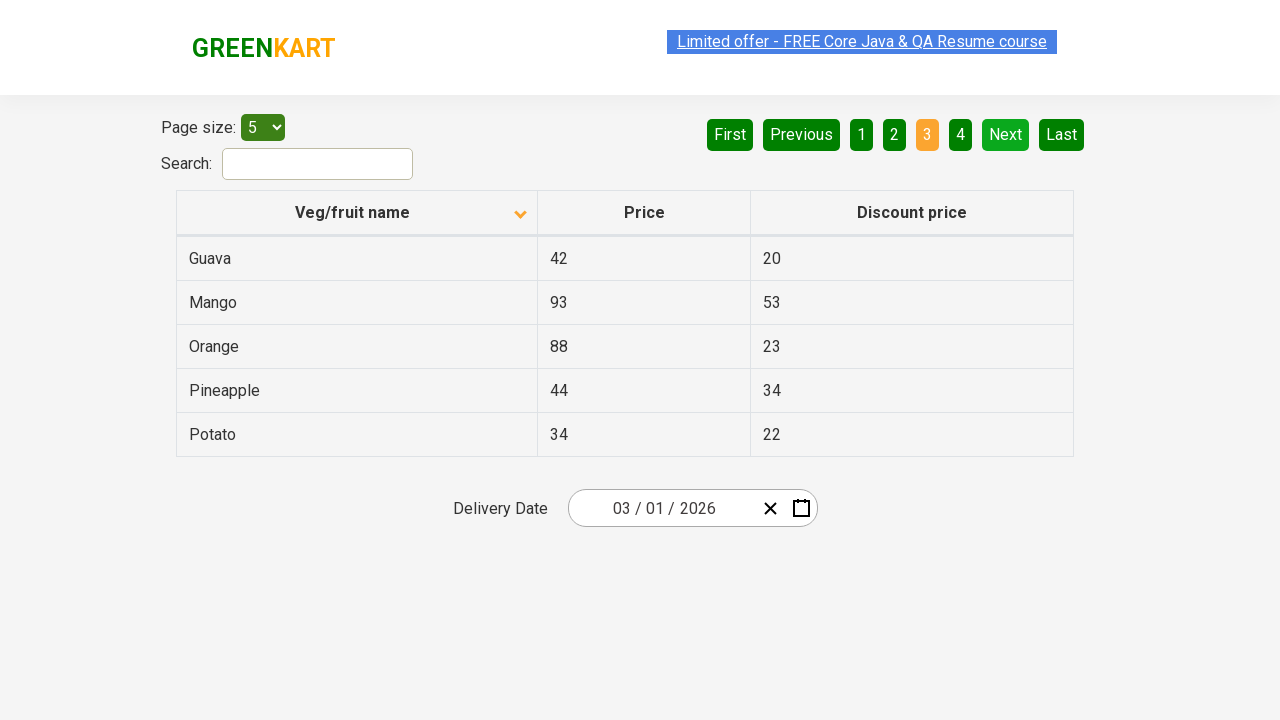

Waited for page to update after pagination
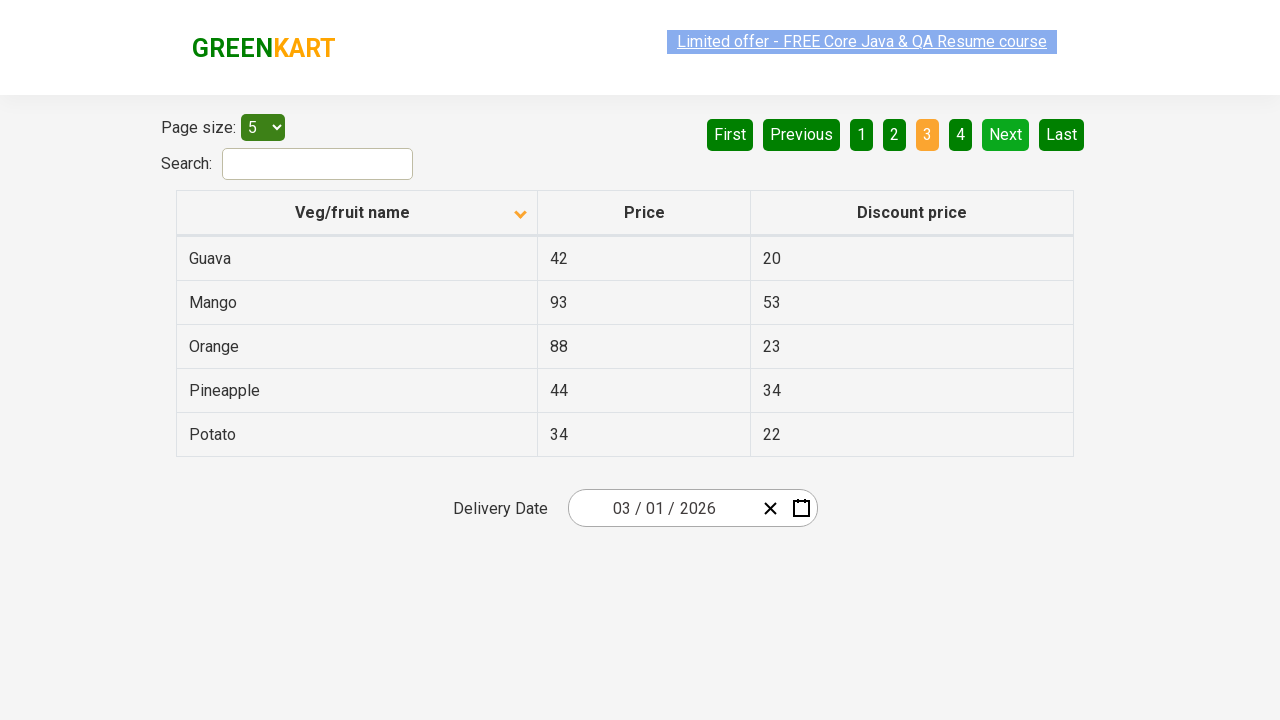

Retrieved veggie list from current page
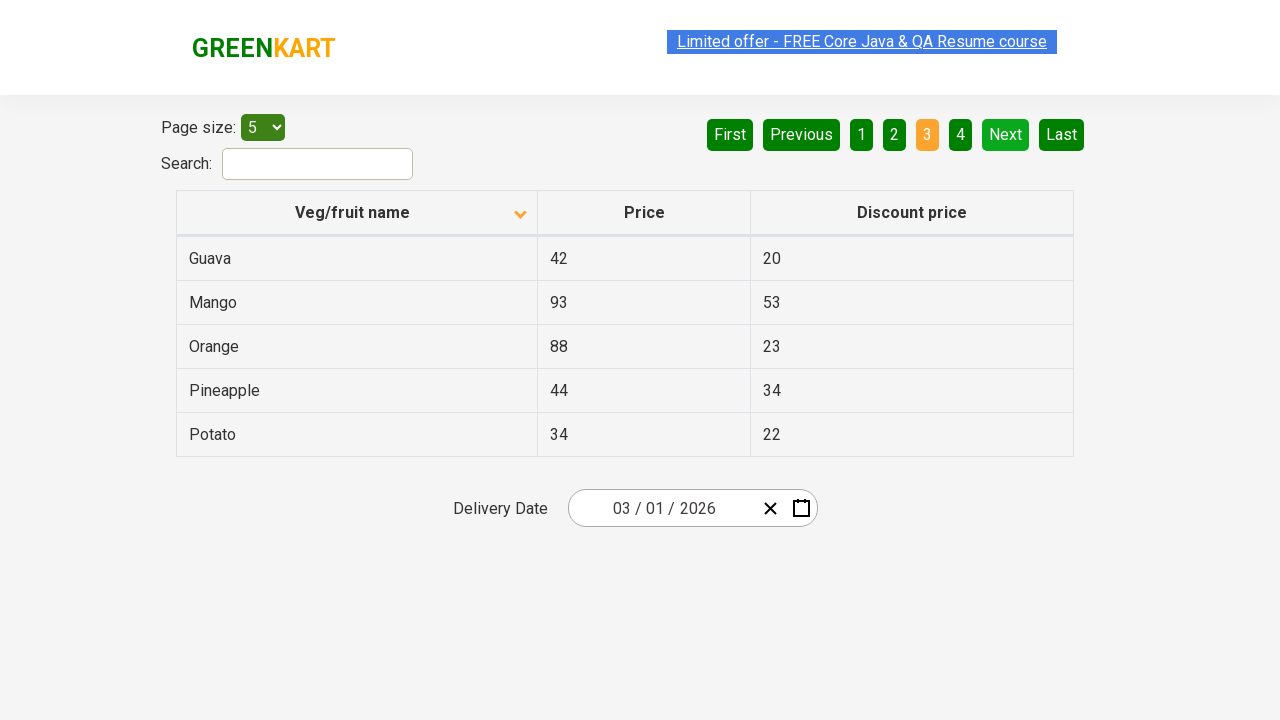

Clicked Next button to navigate to next page at (1006, 134) on [aria-label='Next']
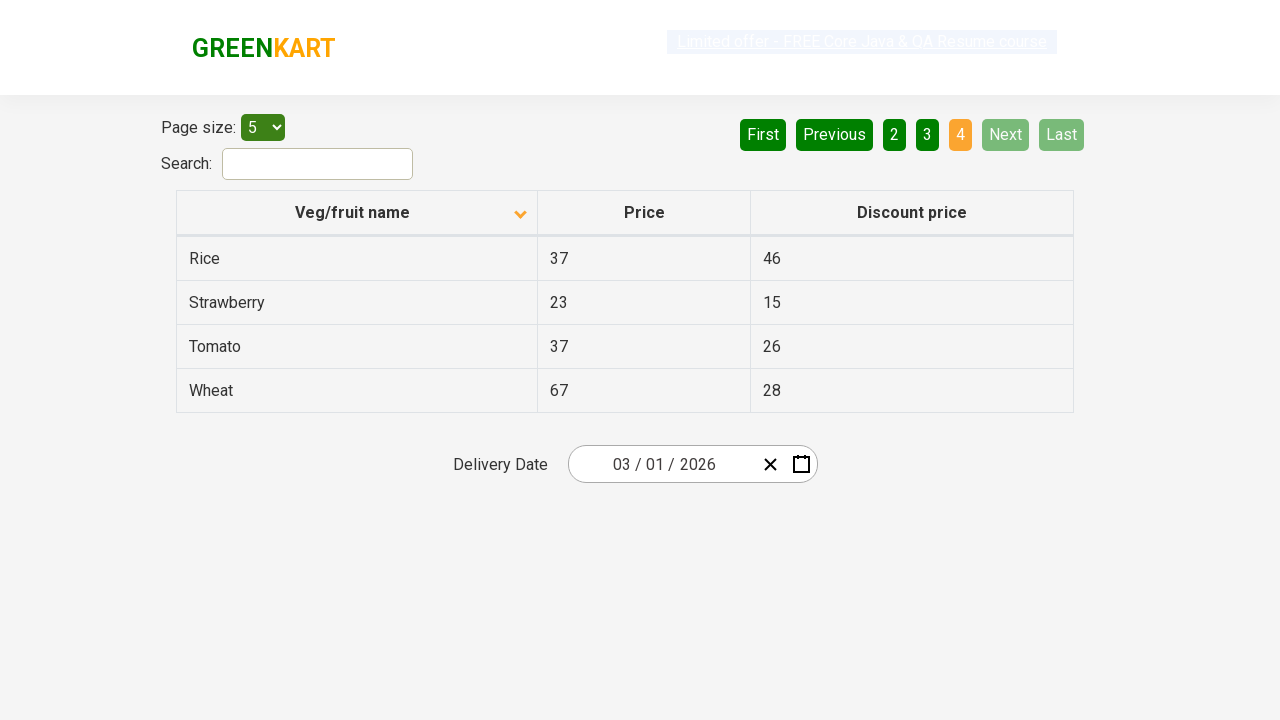

Waited for page to update after pagination
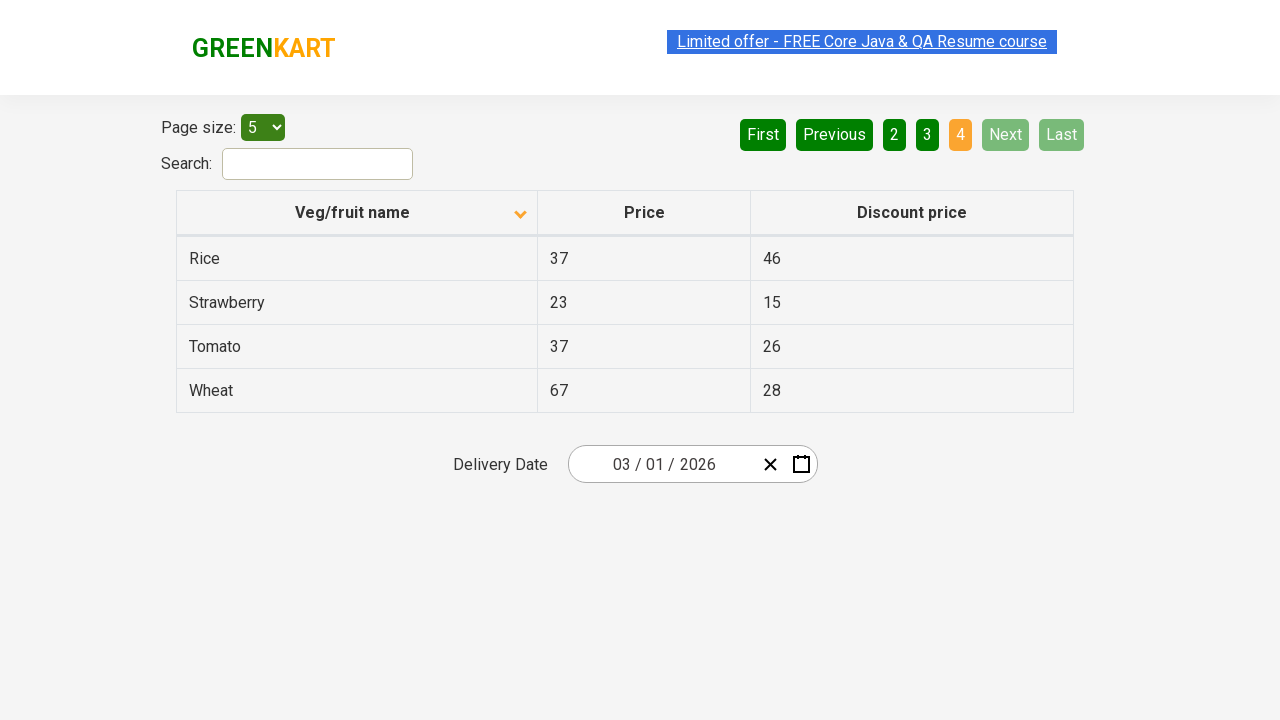

Retrieved veggie list from current page
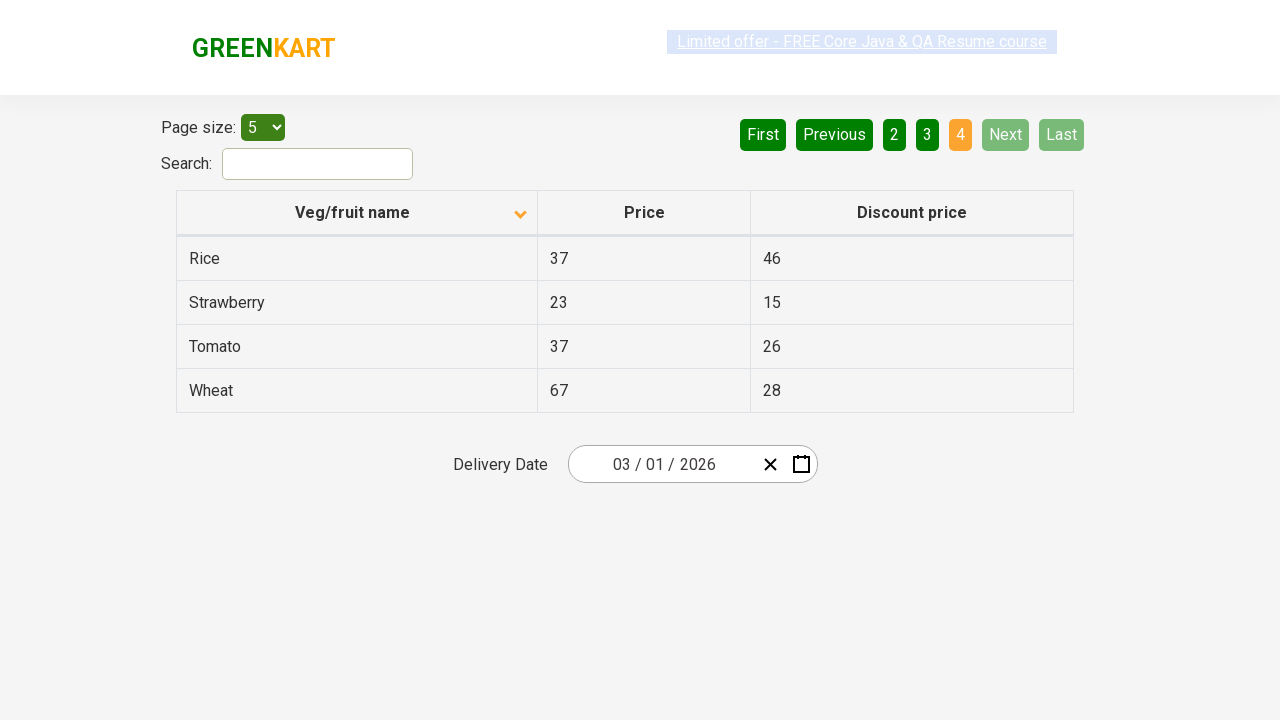

Found Rice in table with price: 37
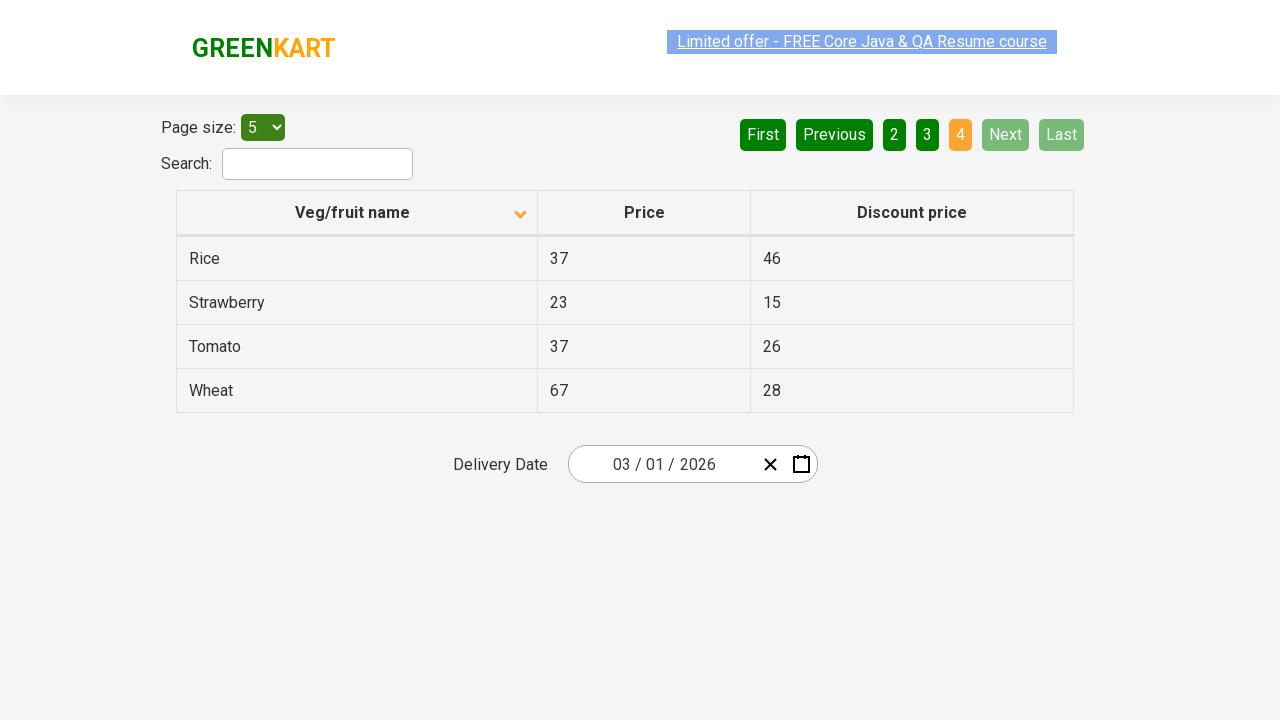

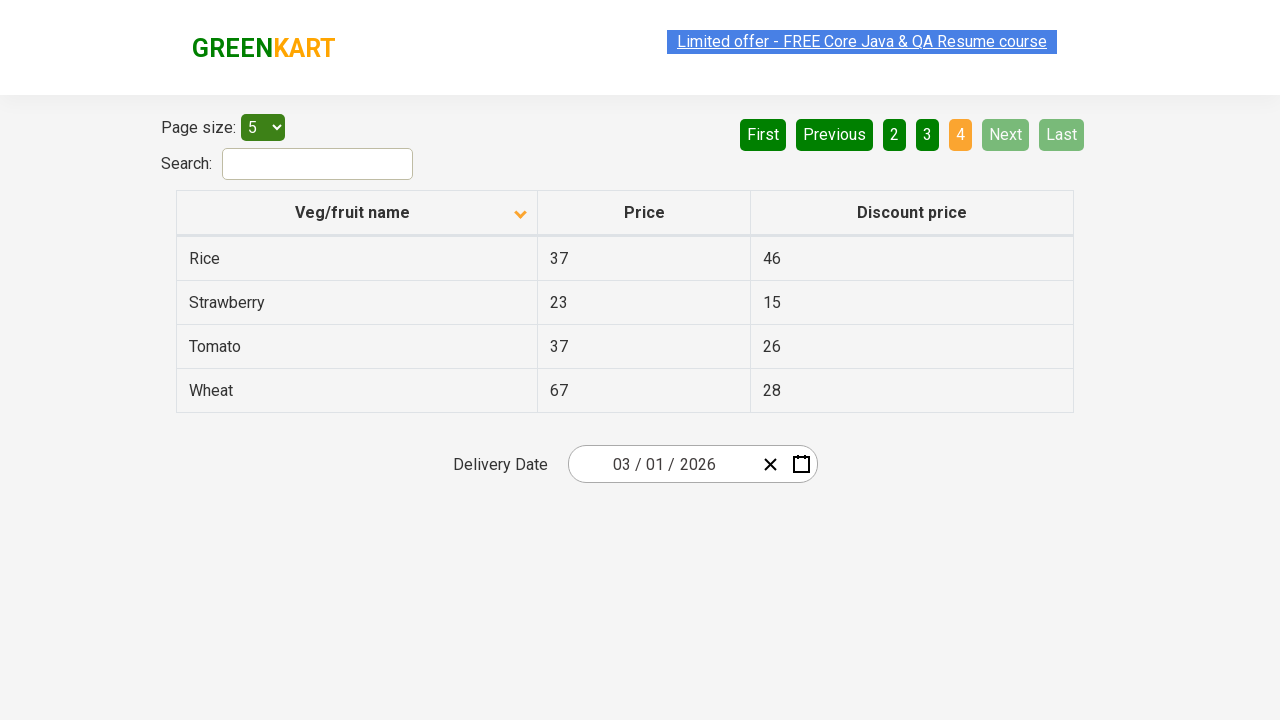